Tests scrolling functionality on Dcard forum page by repeatedly scrolling to the bottom and top of the page

Starting URL: https://www.dcard.tw/f

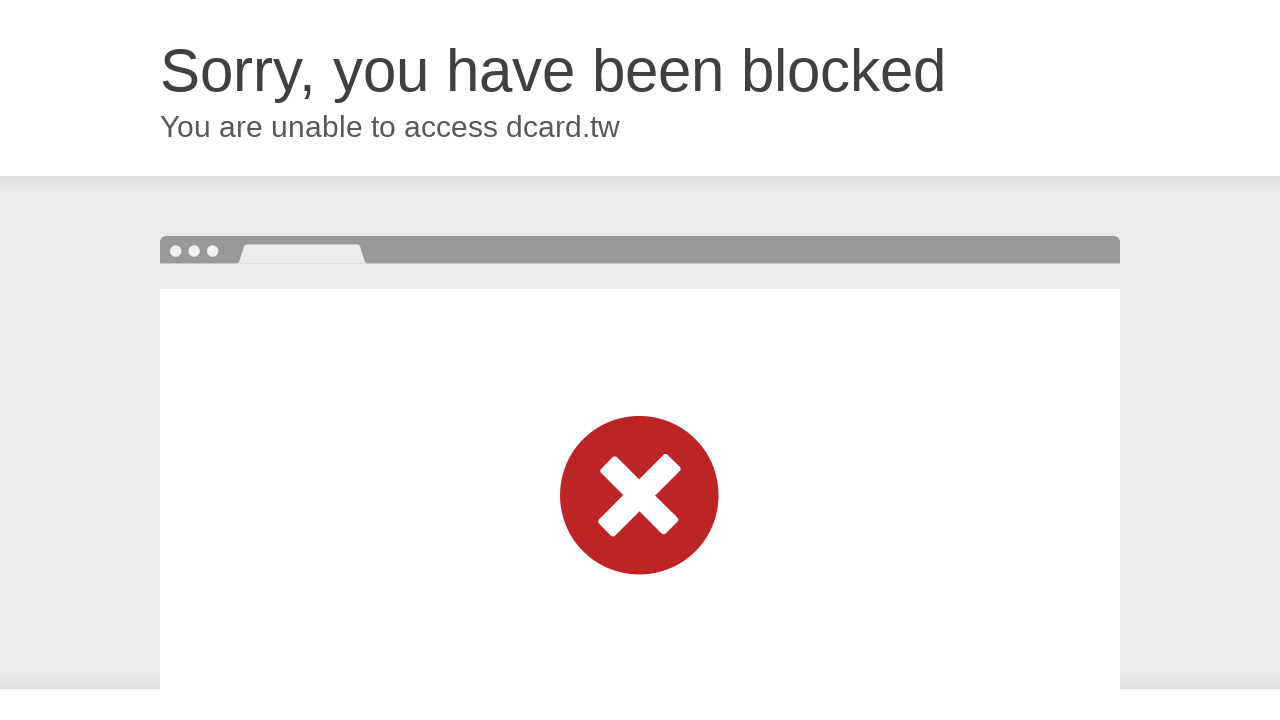

Waited 5 seconds for page to load
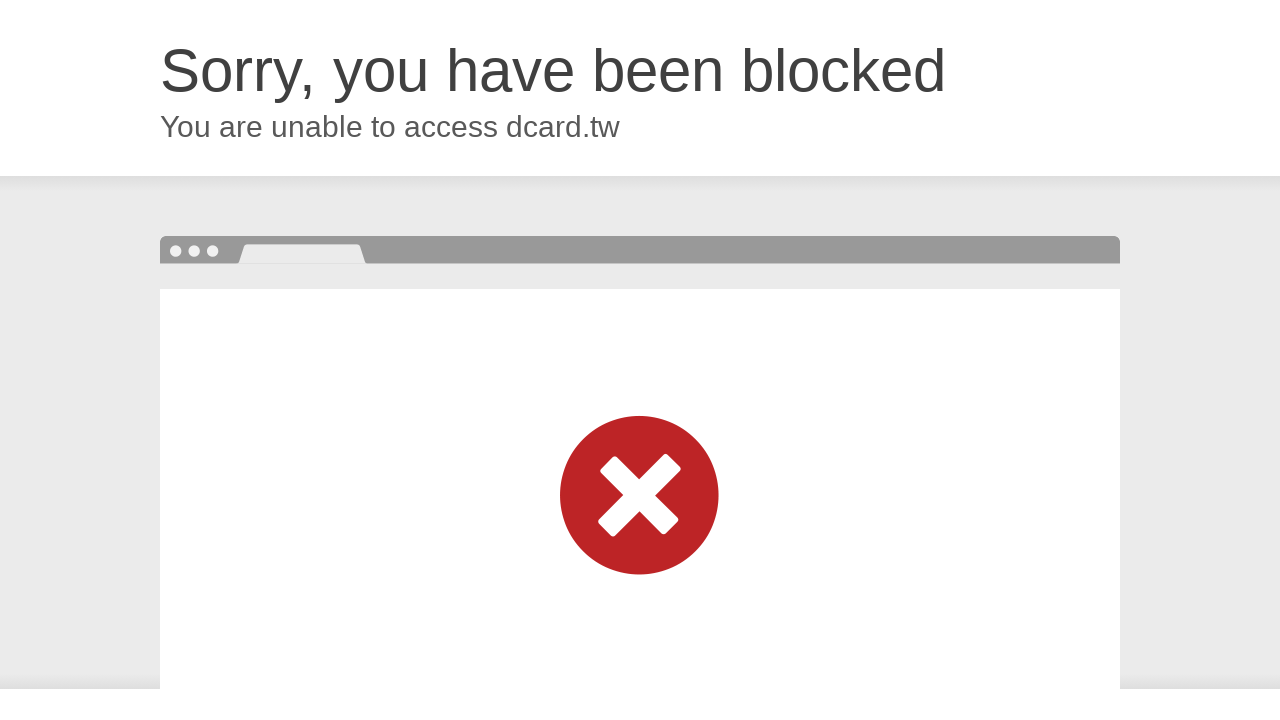

Scrolled to bottom of Dcard forum page
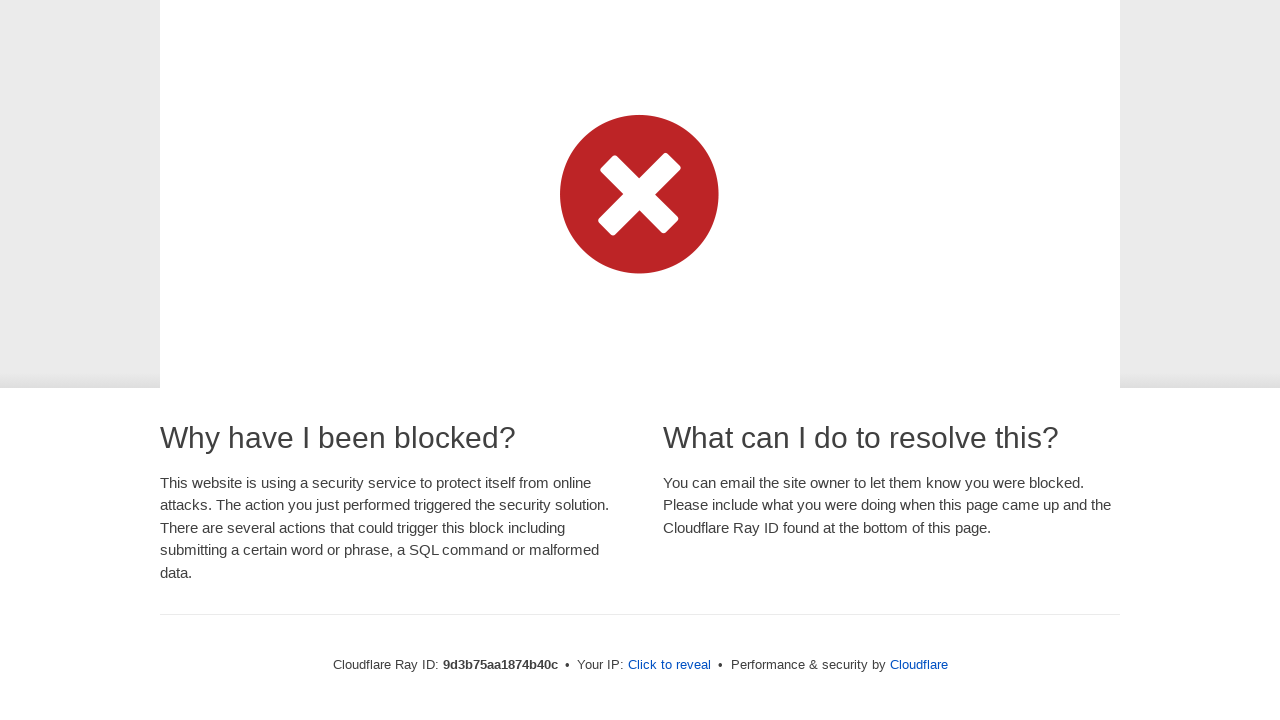

Waited 5 seconds after scrolling to bottom
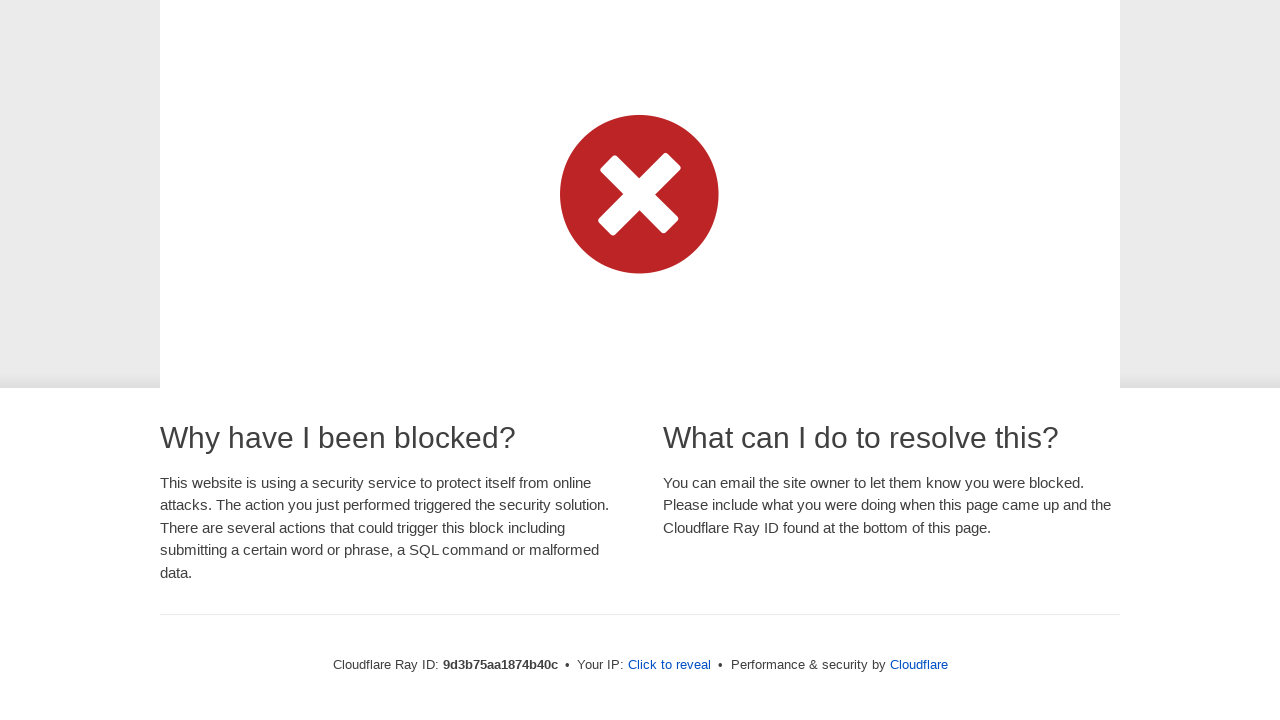

Scrolled to top of page
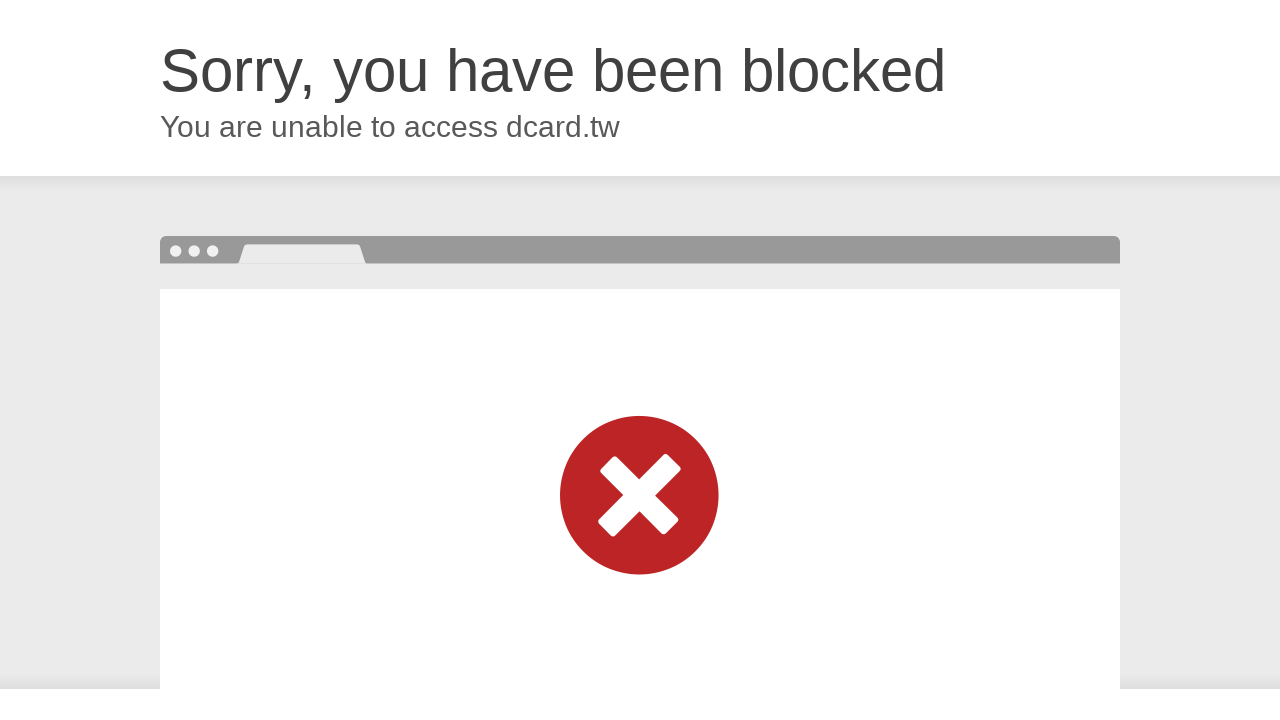

Waited 5 seconds after scrolling to top
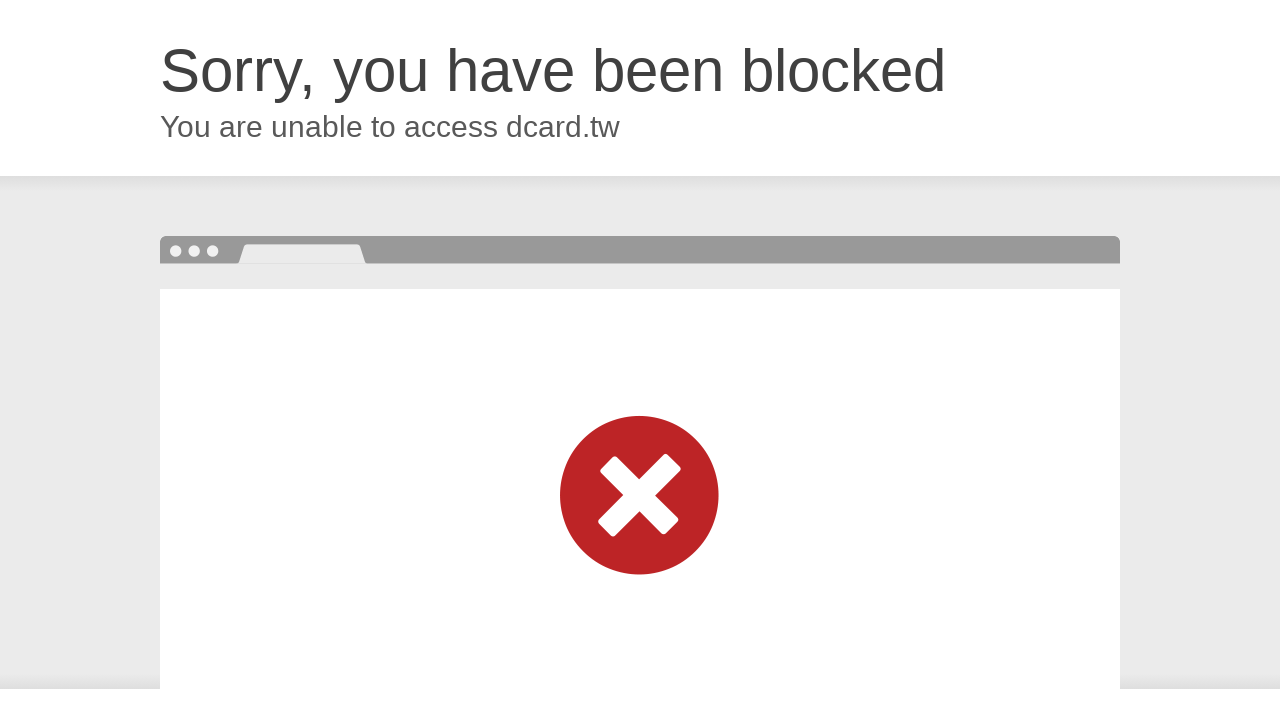

Scrolled to bottom of page again
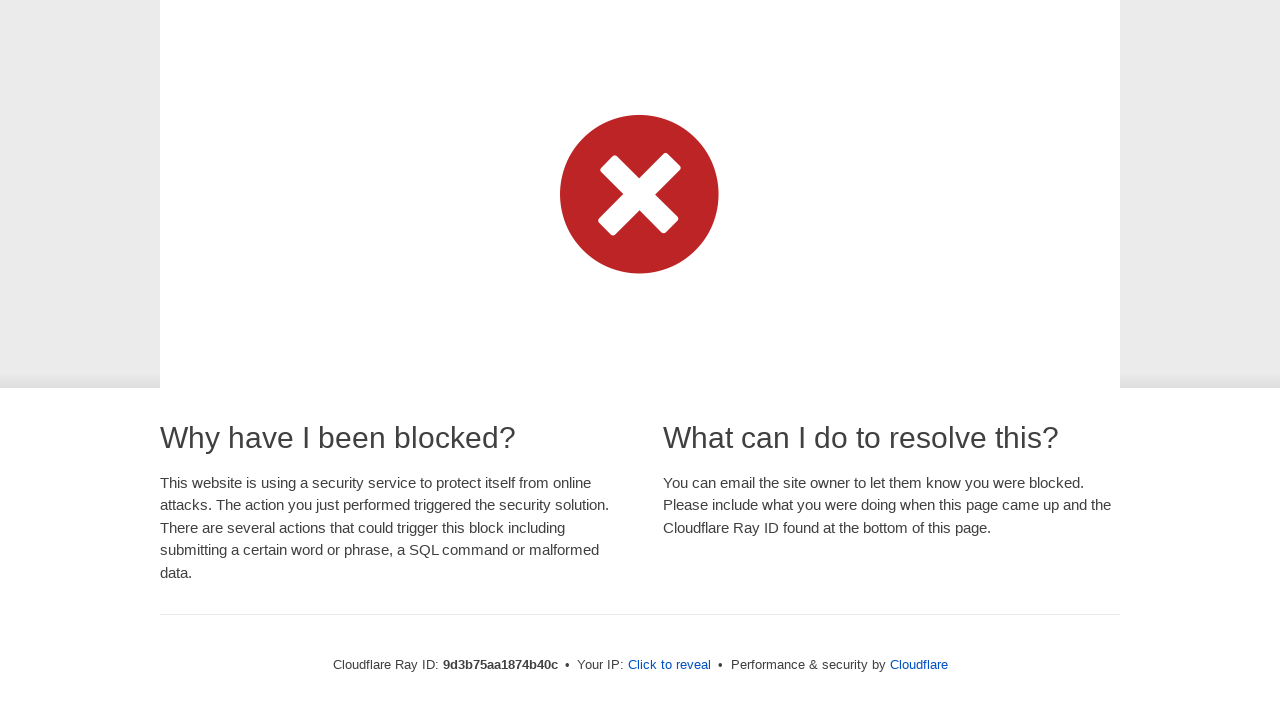

Waited 5 seconds after second scroll to bottom
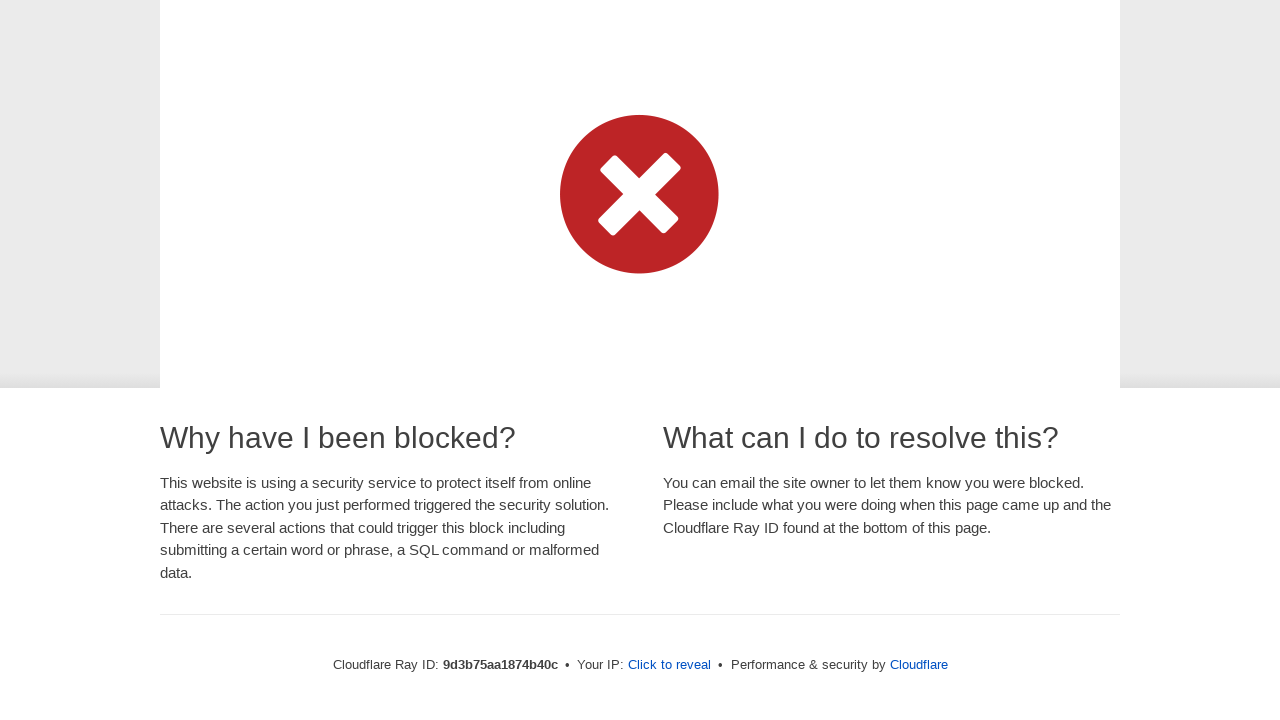

Scrolled to top of page again
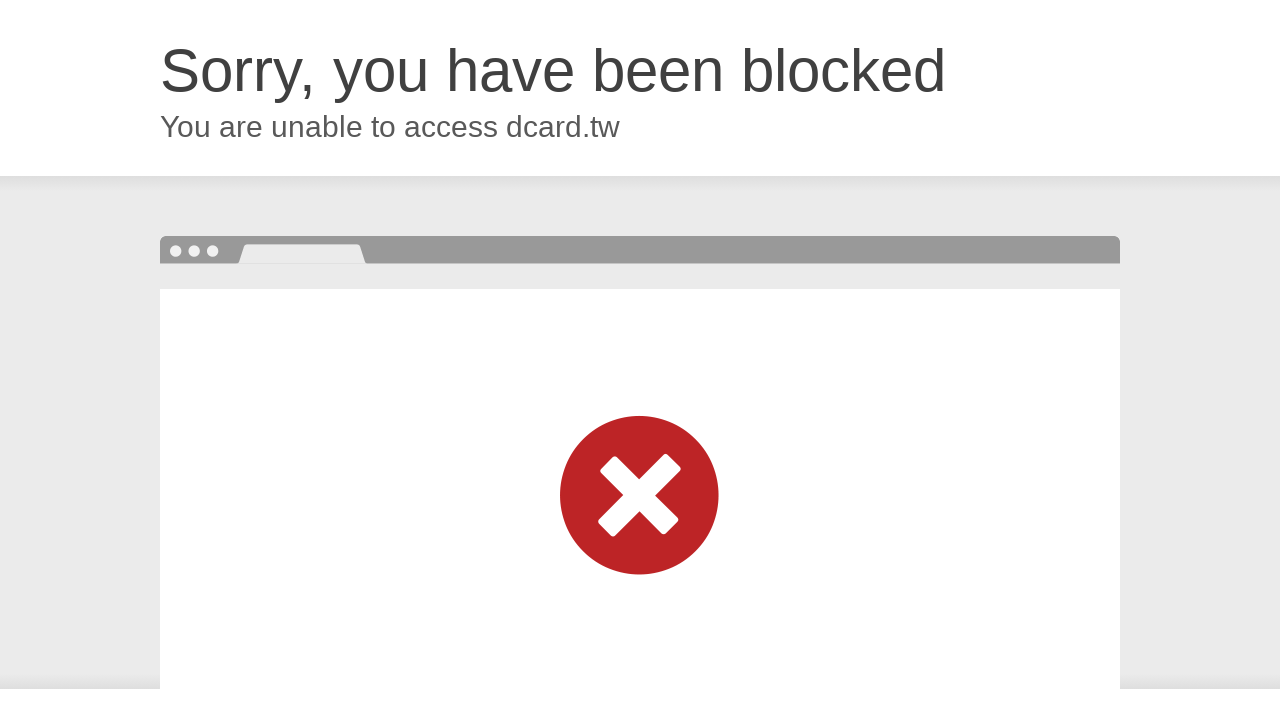

Waited 5 seconds after second scroll to top
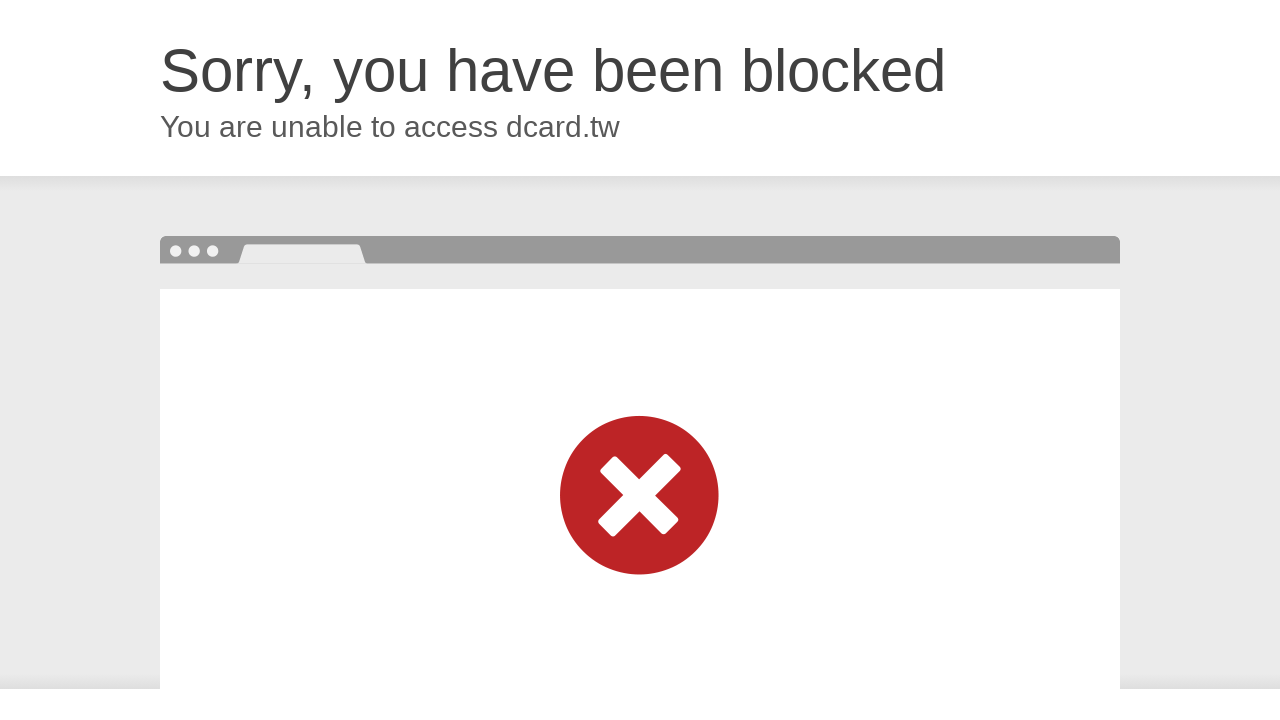

Scrolled to bottom of page once more
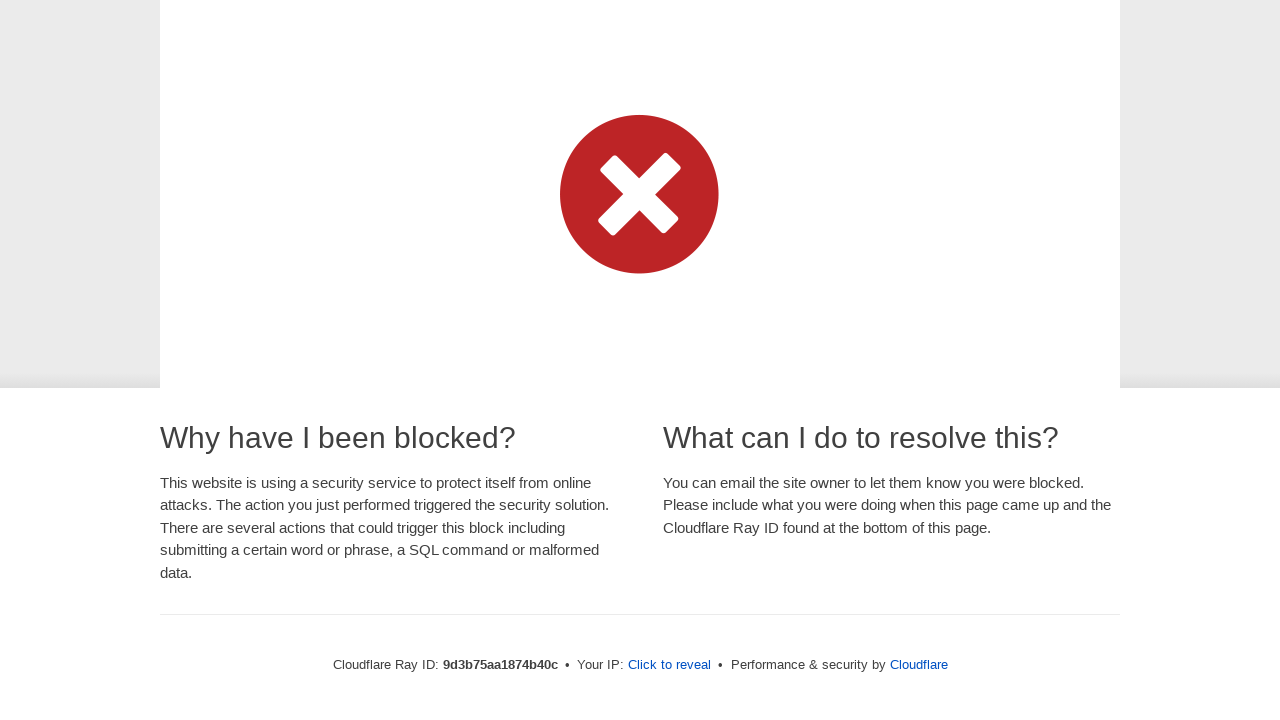

Waited 5 seconds after third scroll to bottom
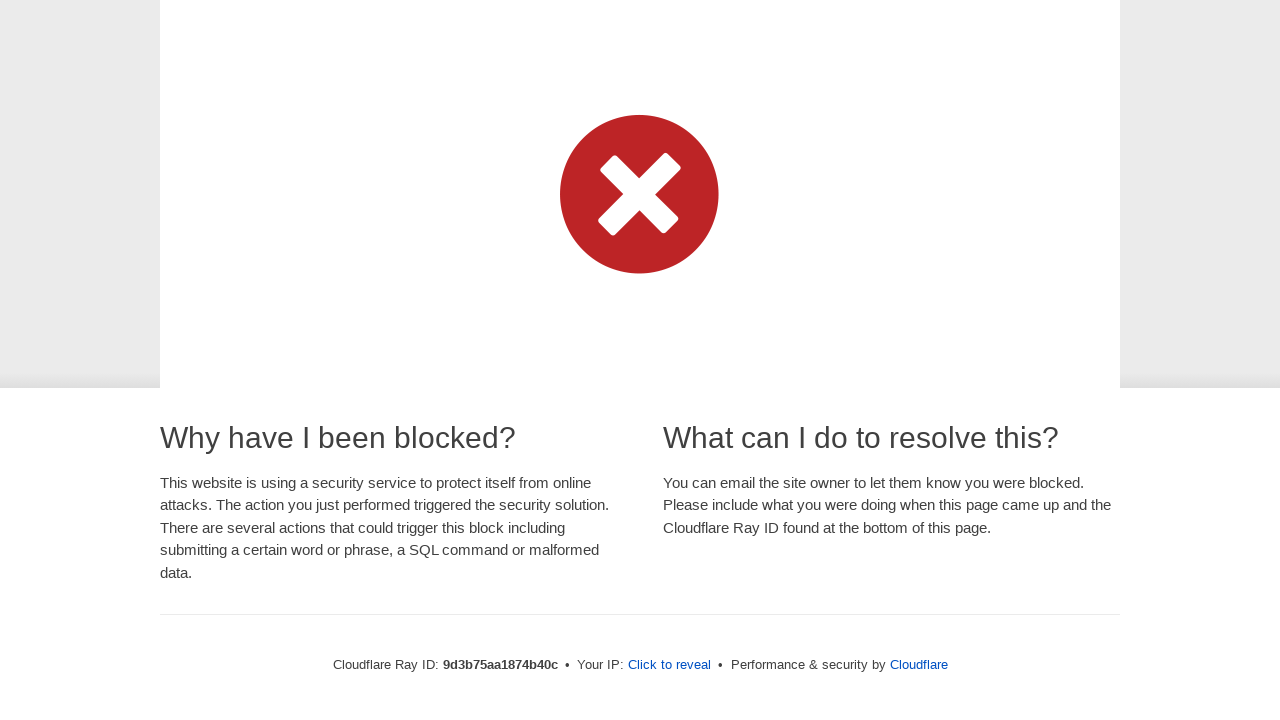

Scrolled to top of page once more
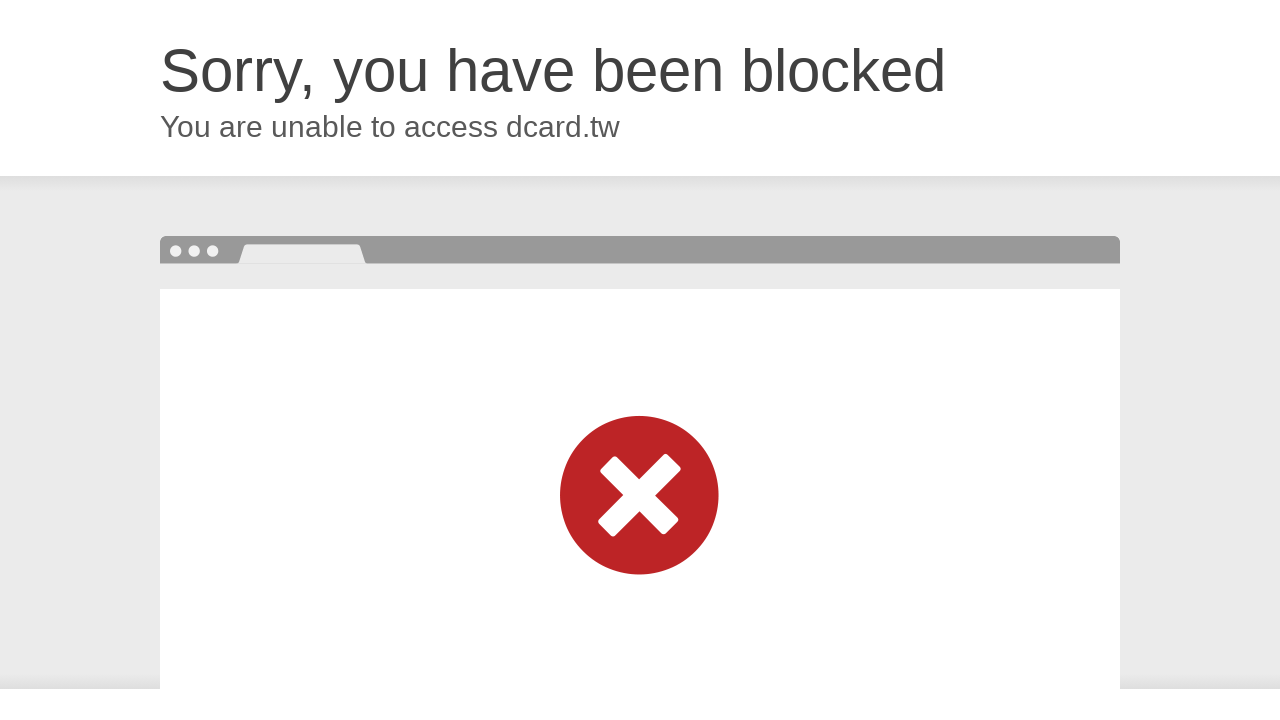

Waited 5 seconds after third scroll to top
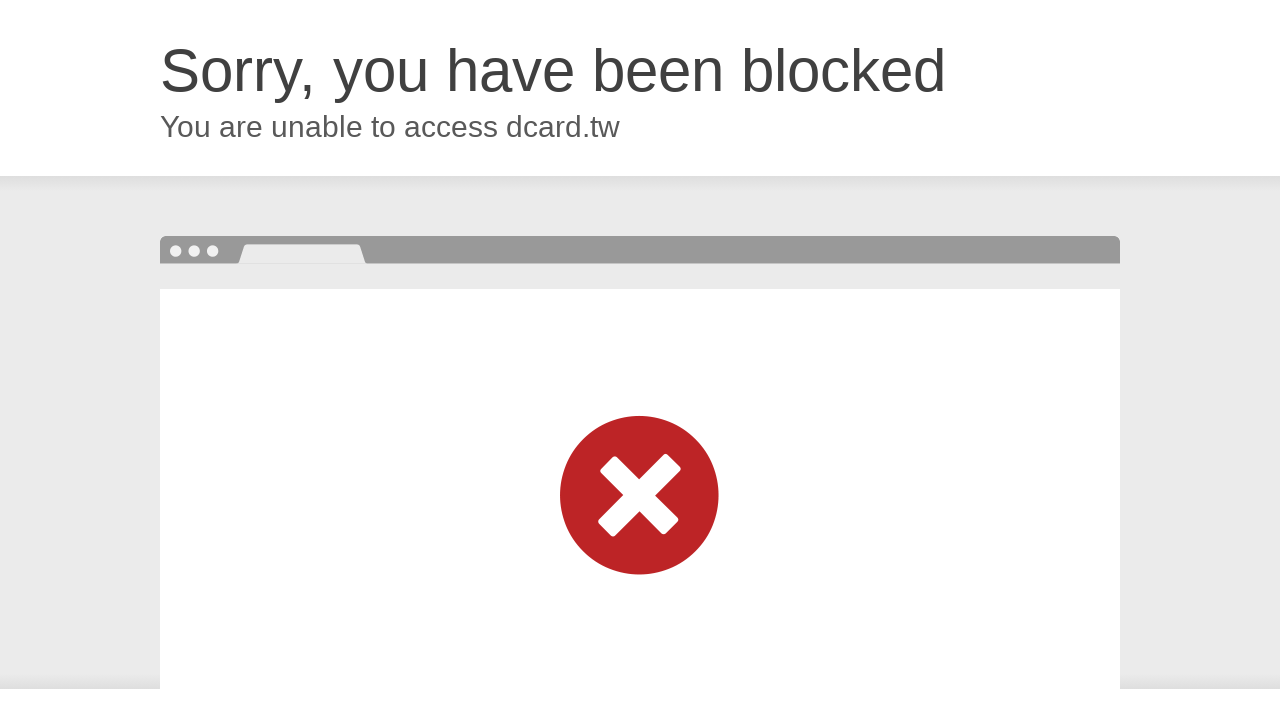

Scrolled to bottom of page for final time
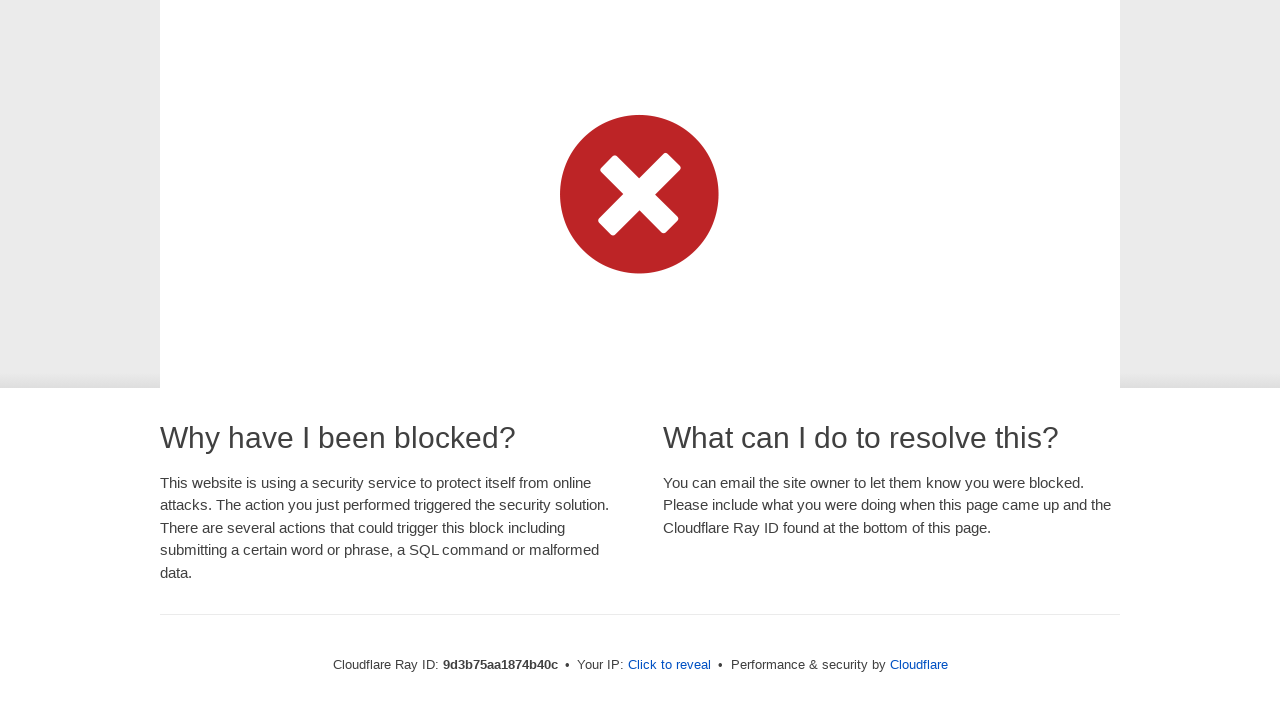

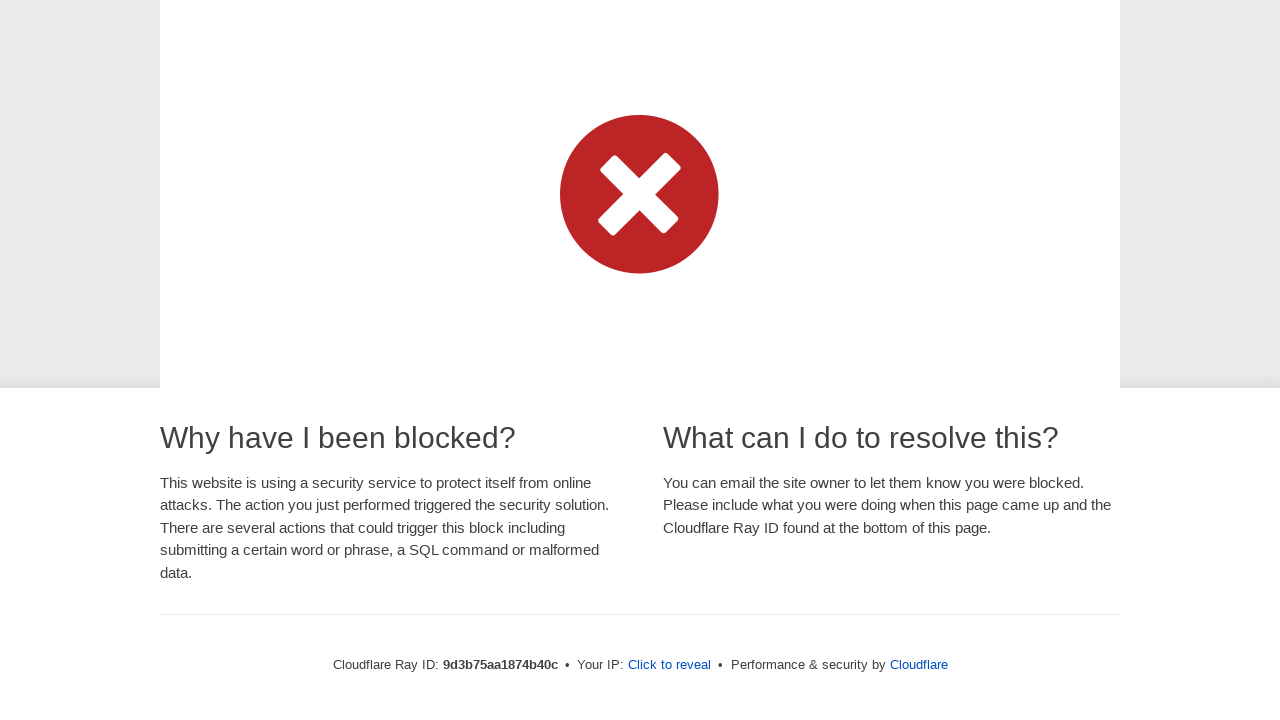